Tests right-click context menu by right-clicking an element, hovering over menu options, and clicking the quit option

Starting URL: http://swisnl.github.io/jQuery-contextMenu/demo.html

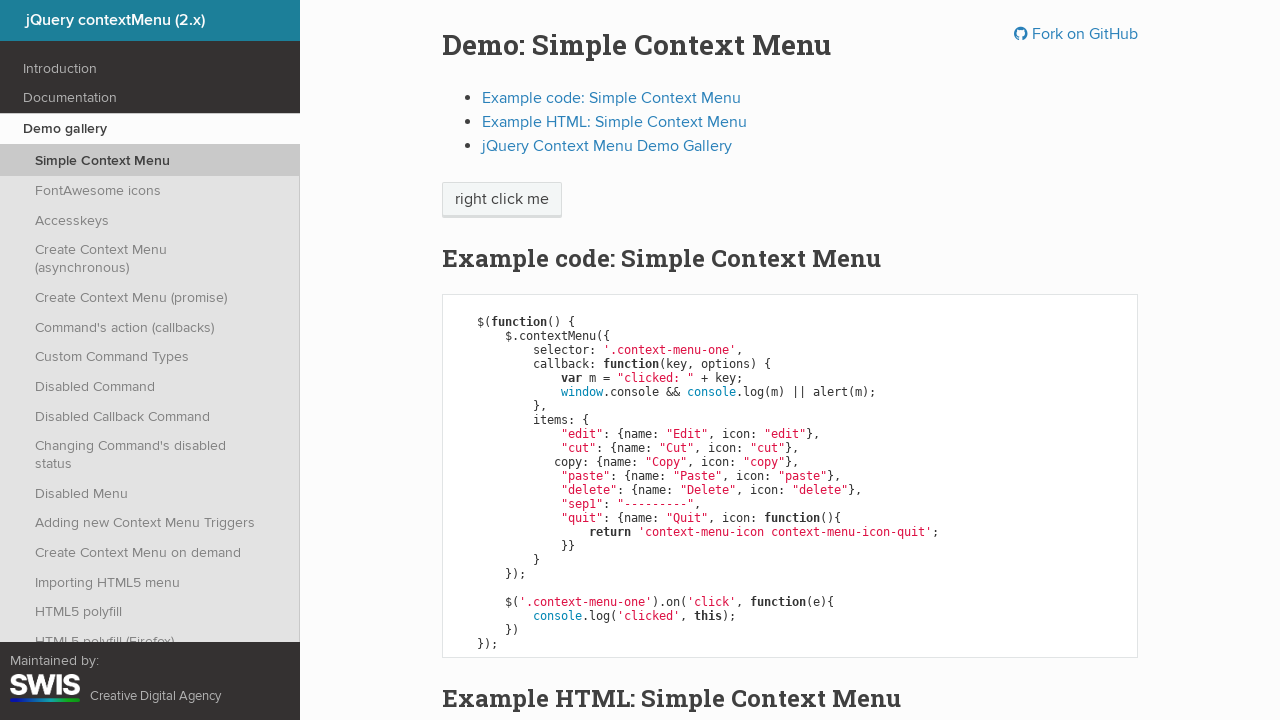

Right-clicked on 'right click me' element to open context menu at (502, 200) on //span[text()='right click me']
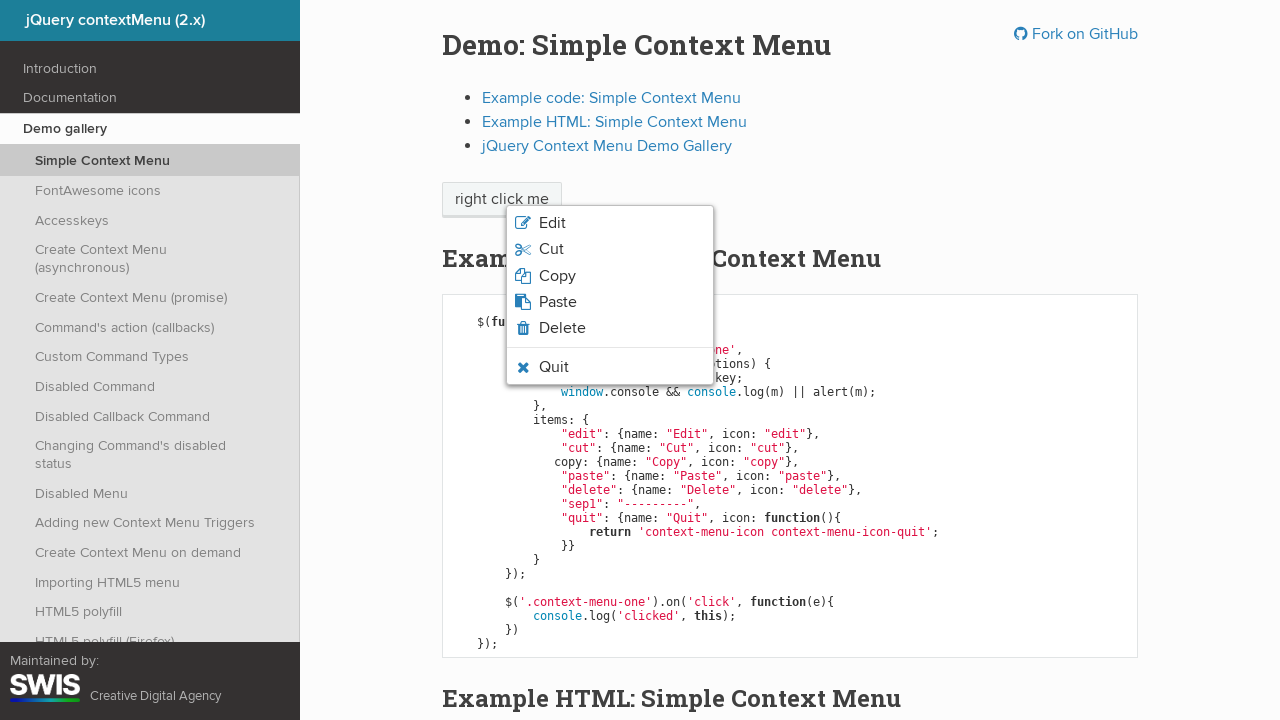

Hovered over quit option in context menu at (610, 367) on li.context-menu-icon-quit
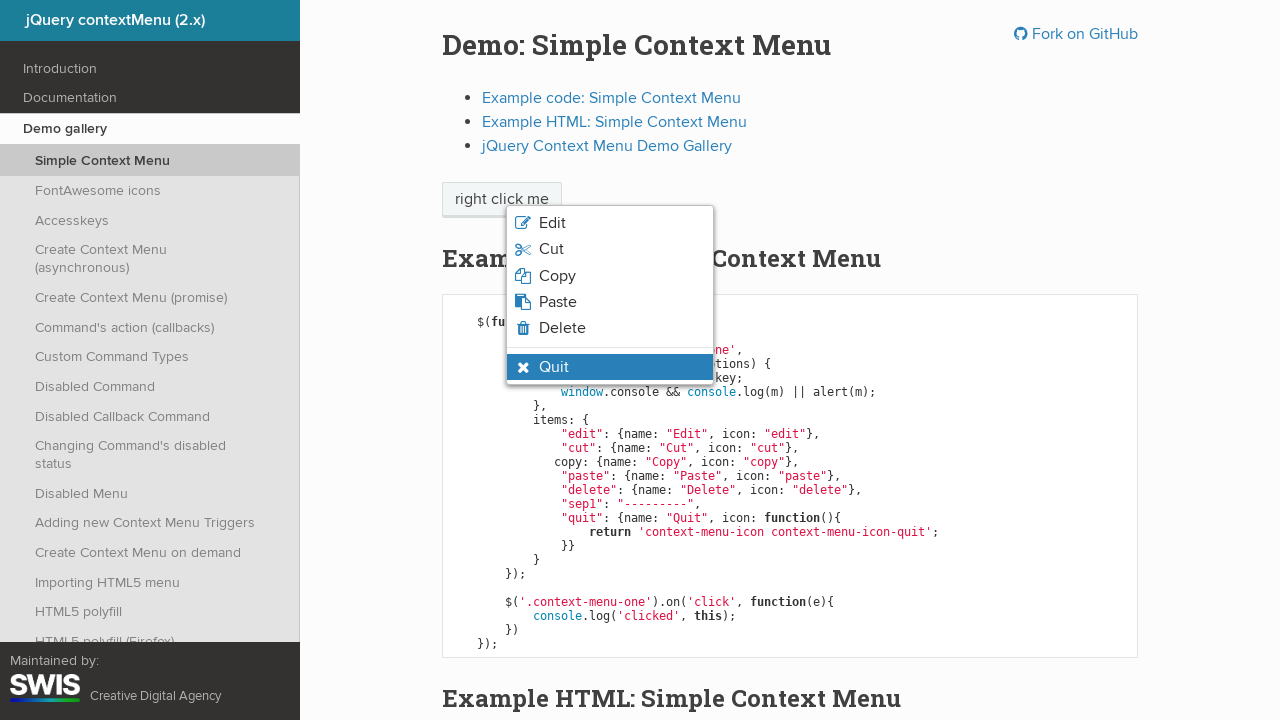

Clicked quit option from context menu at (610, 367) on li.context-menu-icon-quit
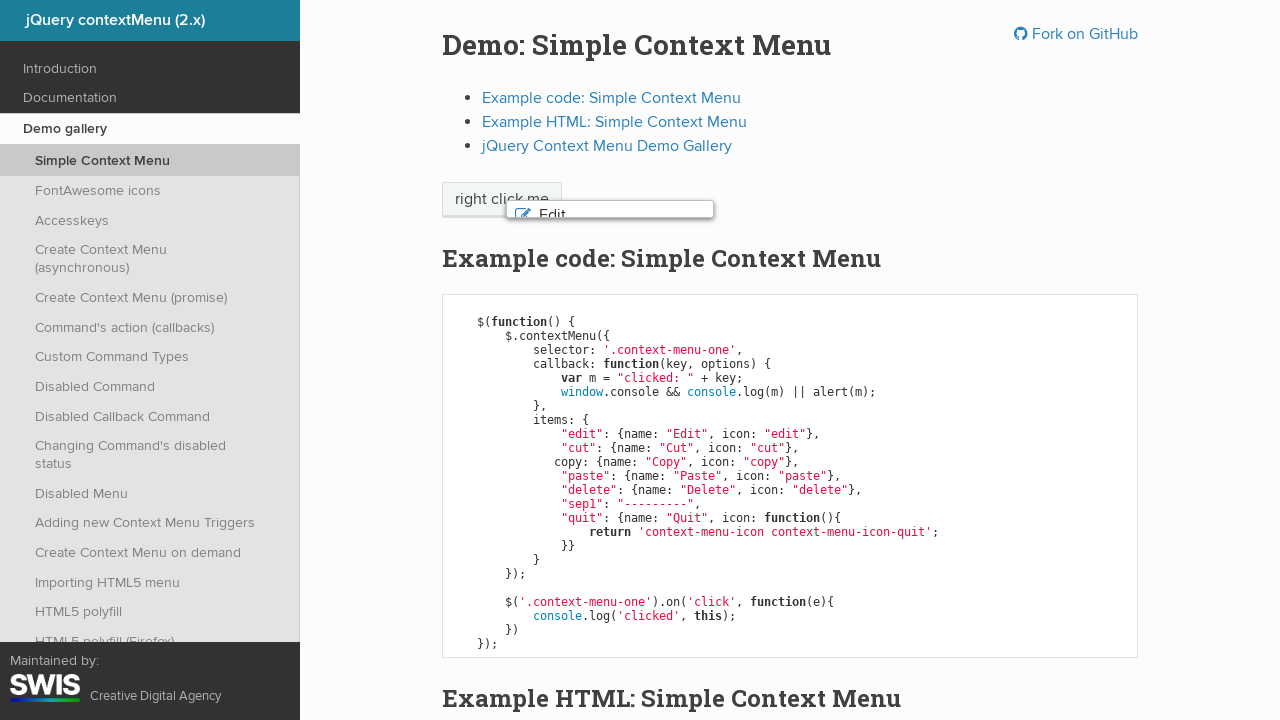

Alert dialog accepted
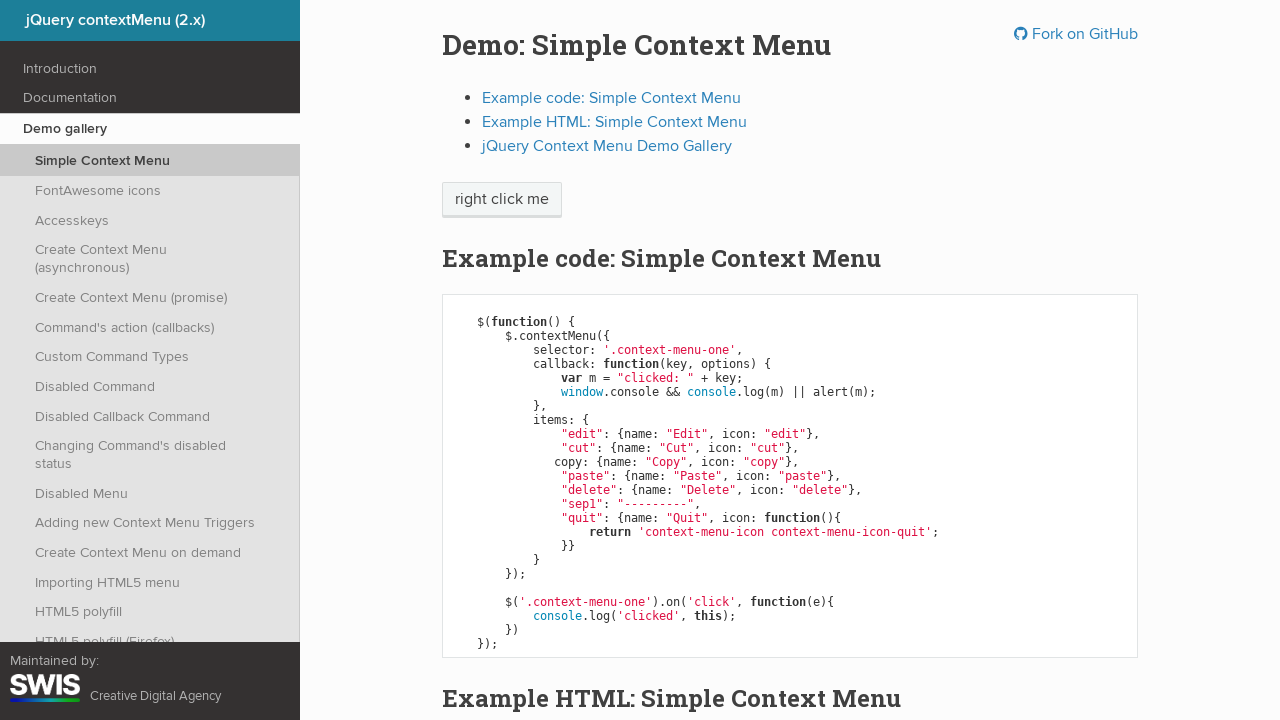

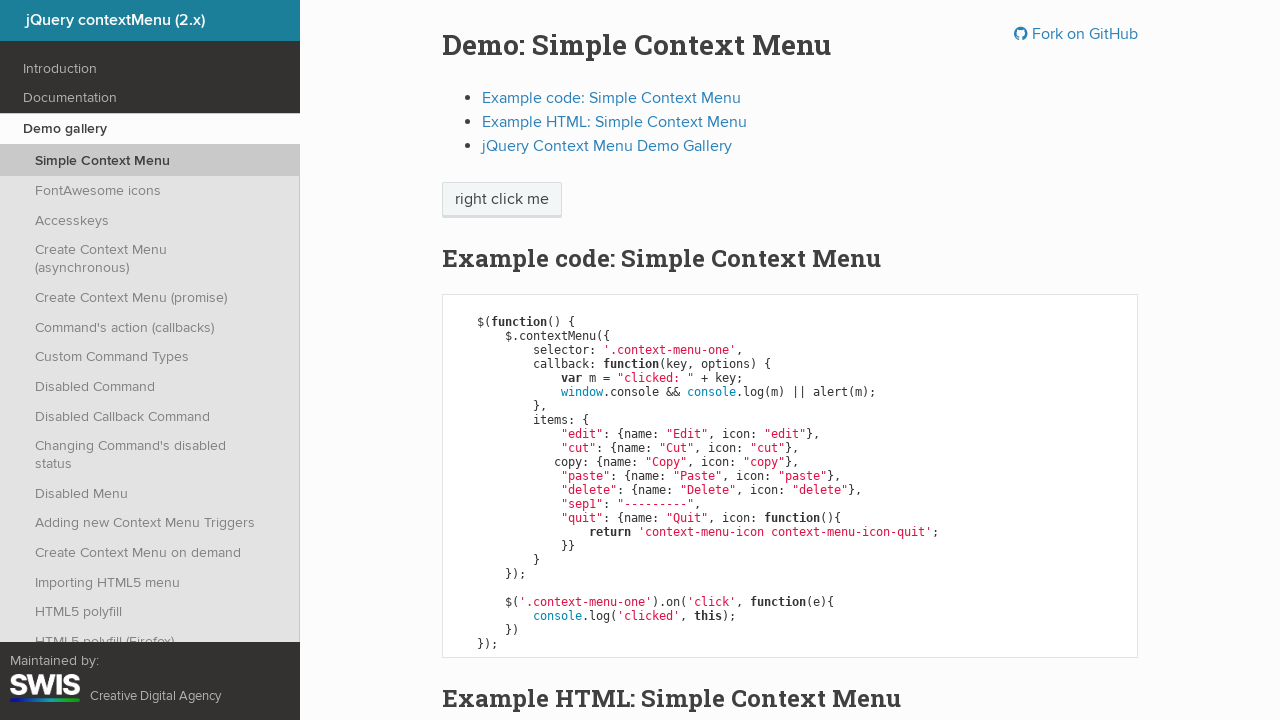